Tests clicking on a blue button with class 'btn-primary' on the UI Testing Playground class attribute challenge page, executing the click three times to verify button interaction.

Starting URL: http://uitestingplayground.com/classattr

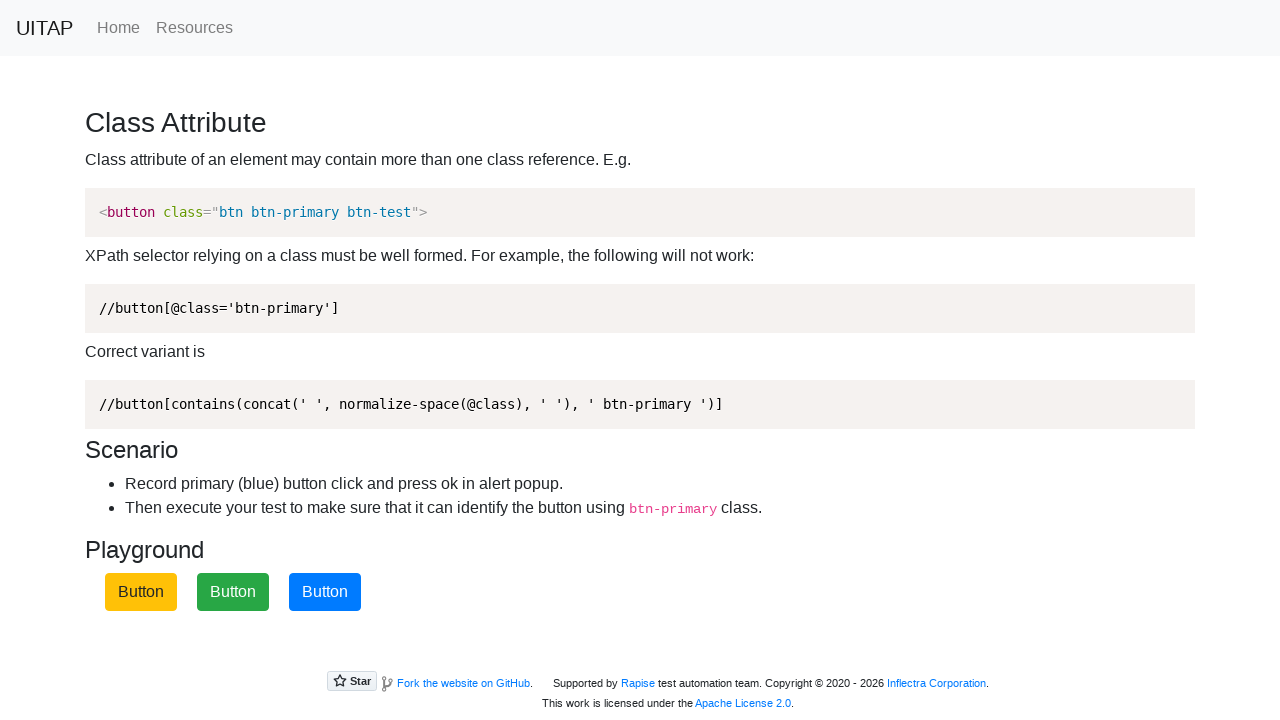

Waited for blue button with class 'btn-primary' to be available
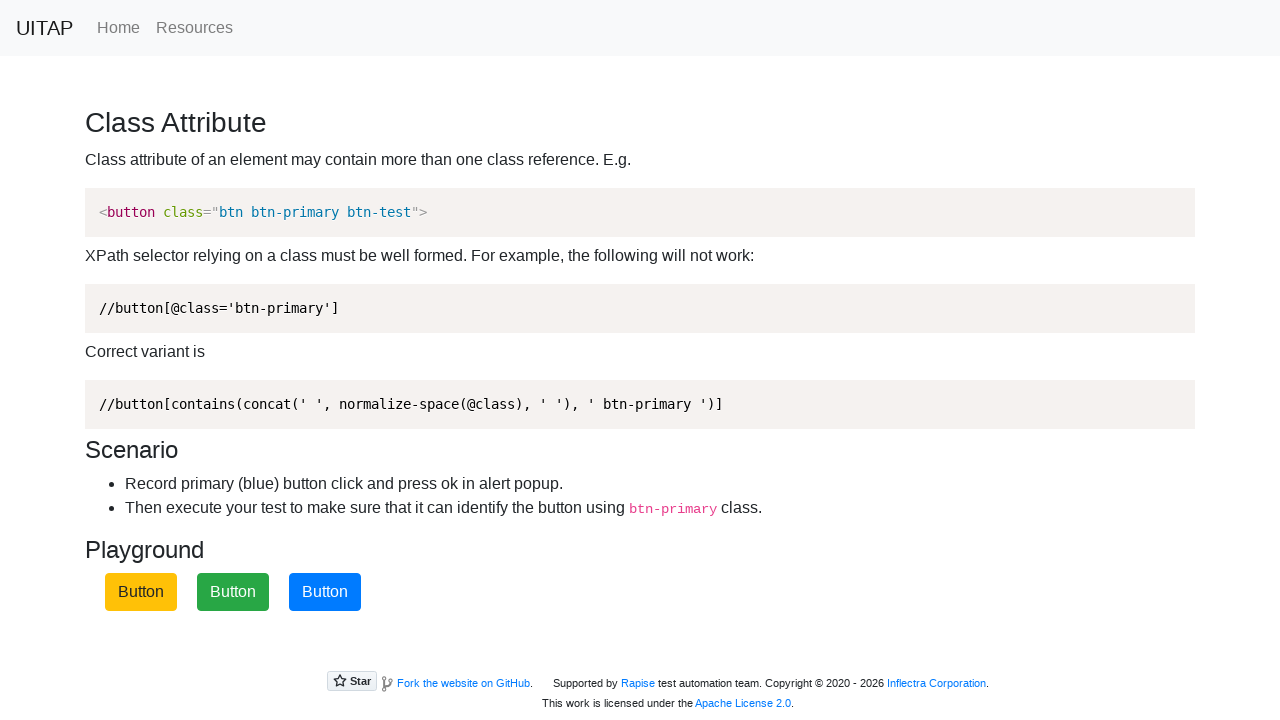

Clicked the blue button (click 1 of 3) at (325, 592) on .btn-primary
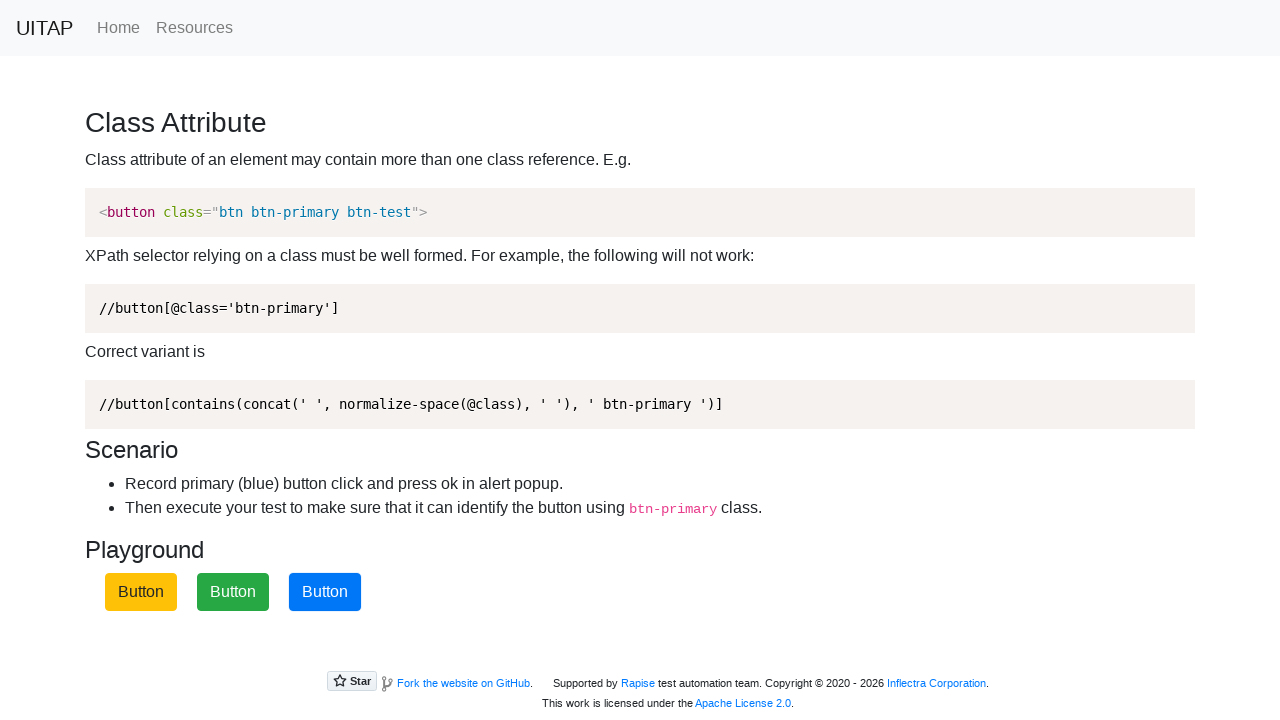

Alert dialog accepted after button click 1
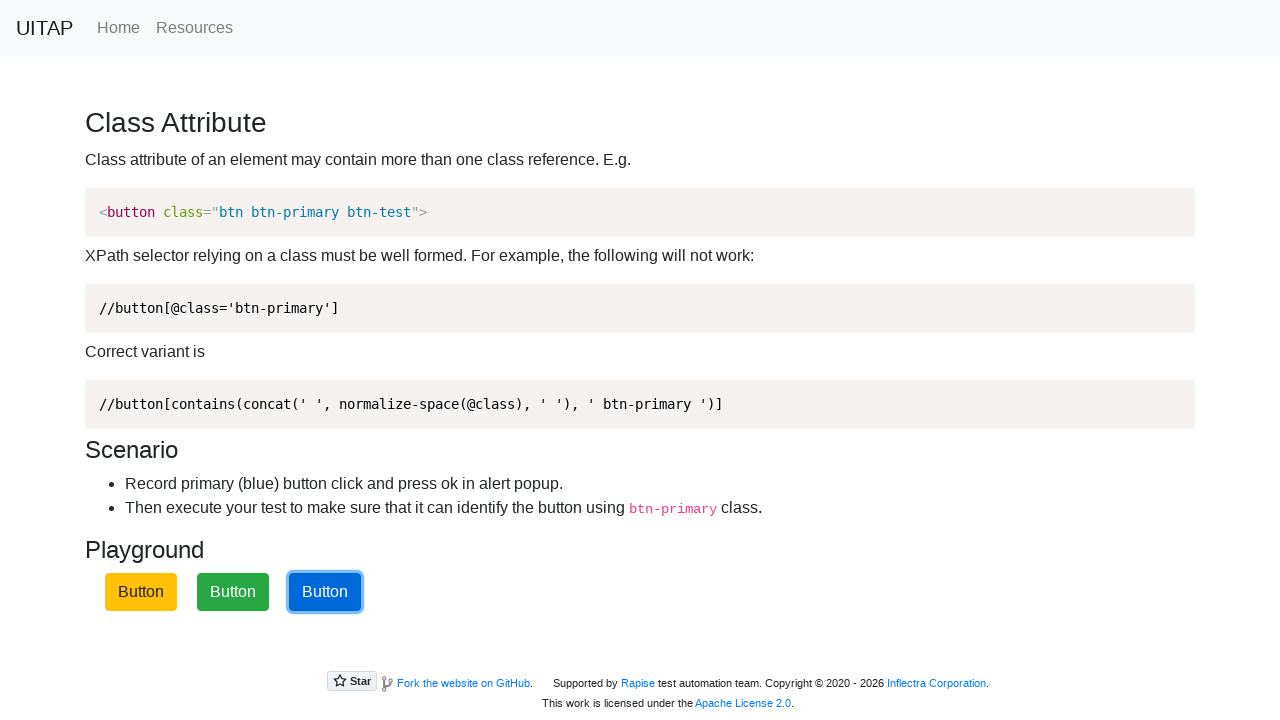

Waited for blue button with class 'btn-primary' to be available
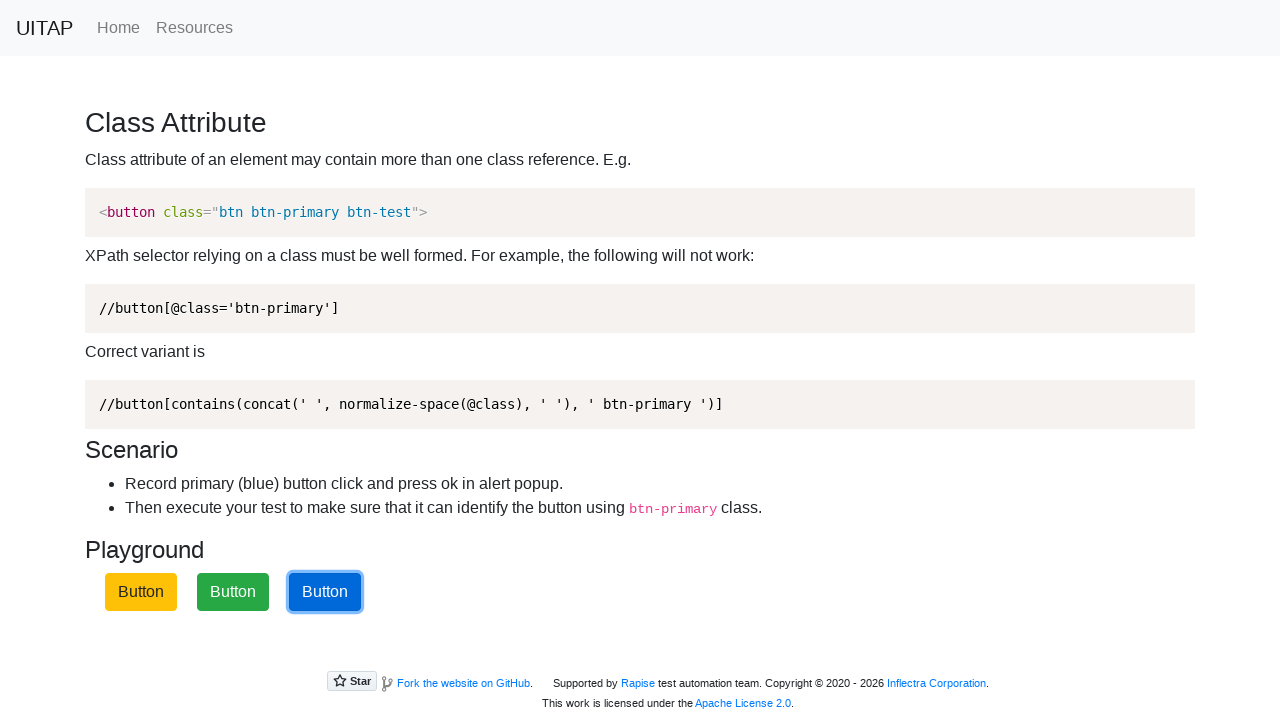

Clicked the blue button (click 2 of 3) at (325, 592) on .btn-primary
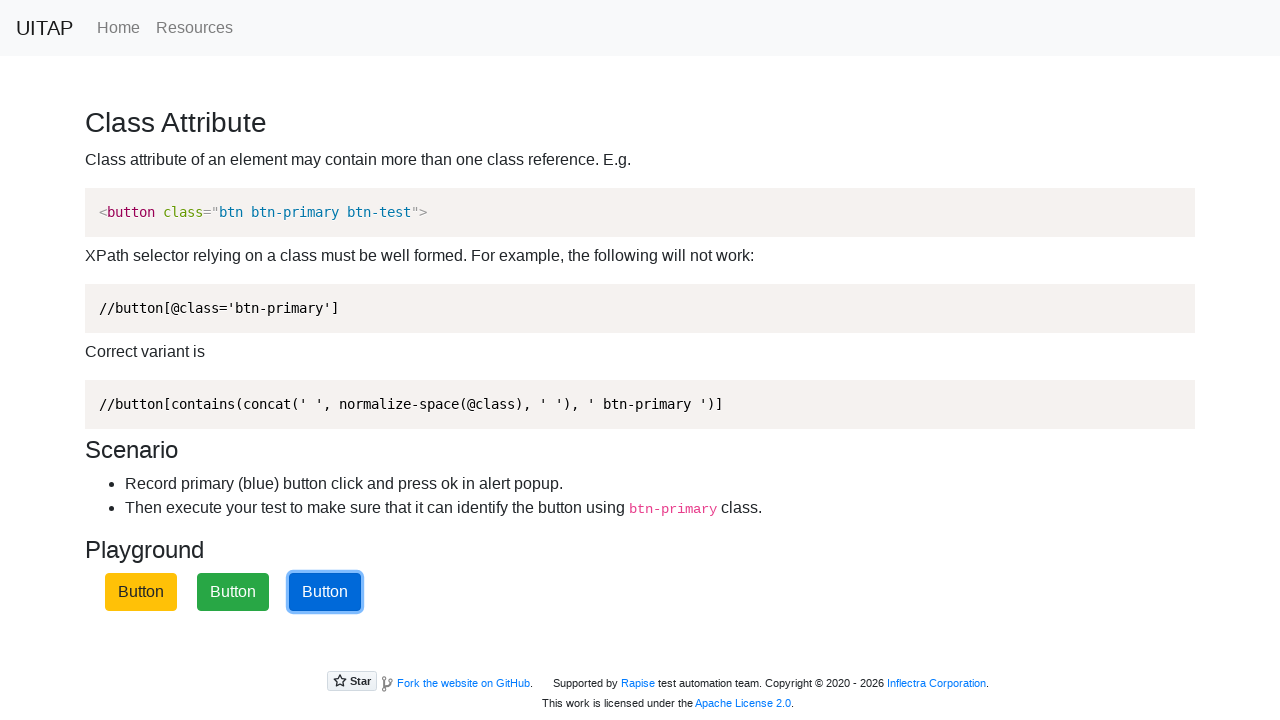

Alert dialog accepted after button click 2
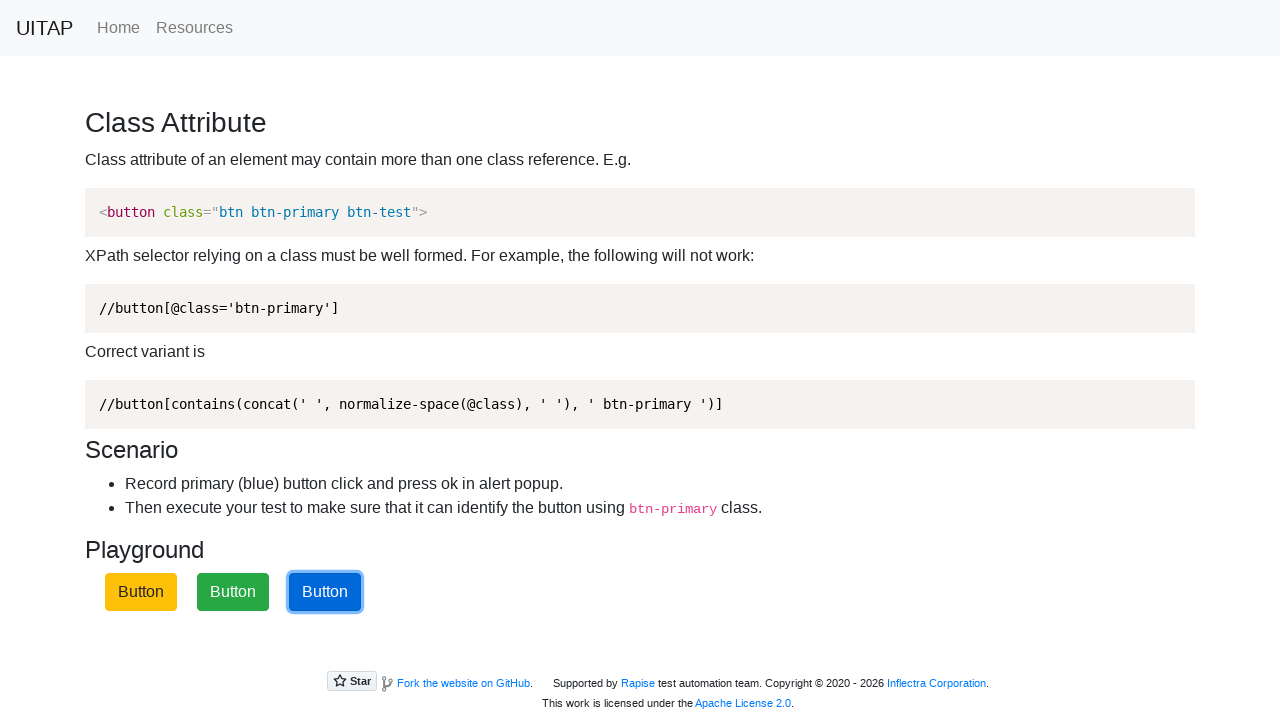

Waited for blue button with class 'btn-primary' to be available
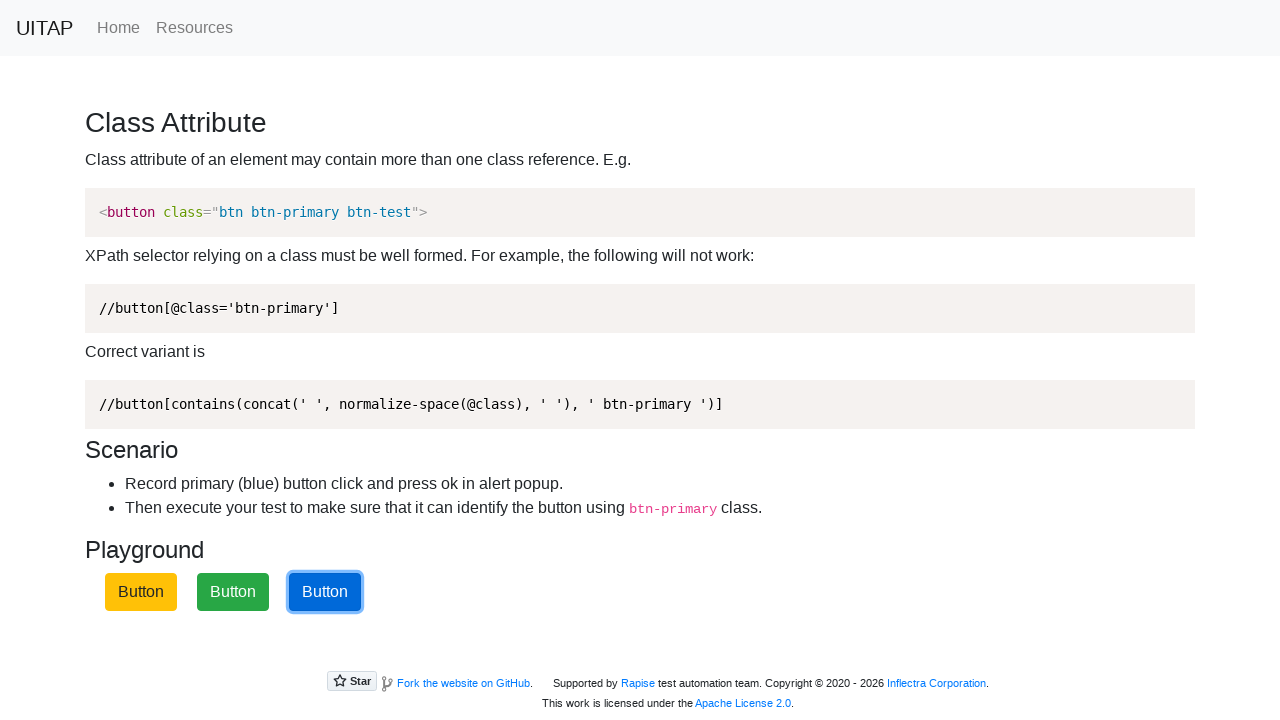

Clicked the blue button (click 3 of 3) at (325, 592) on .btn-primary
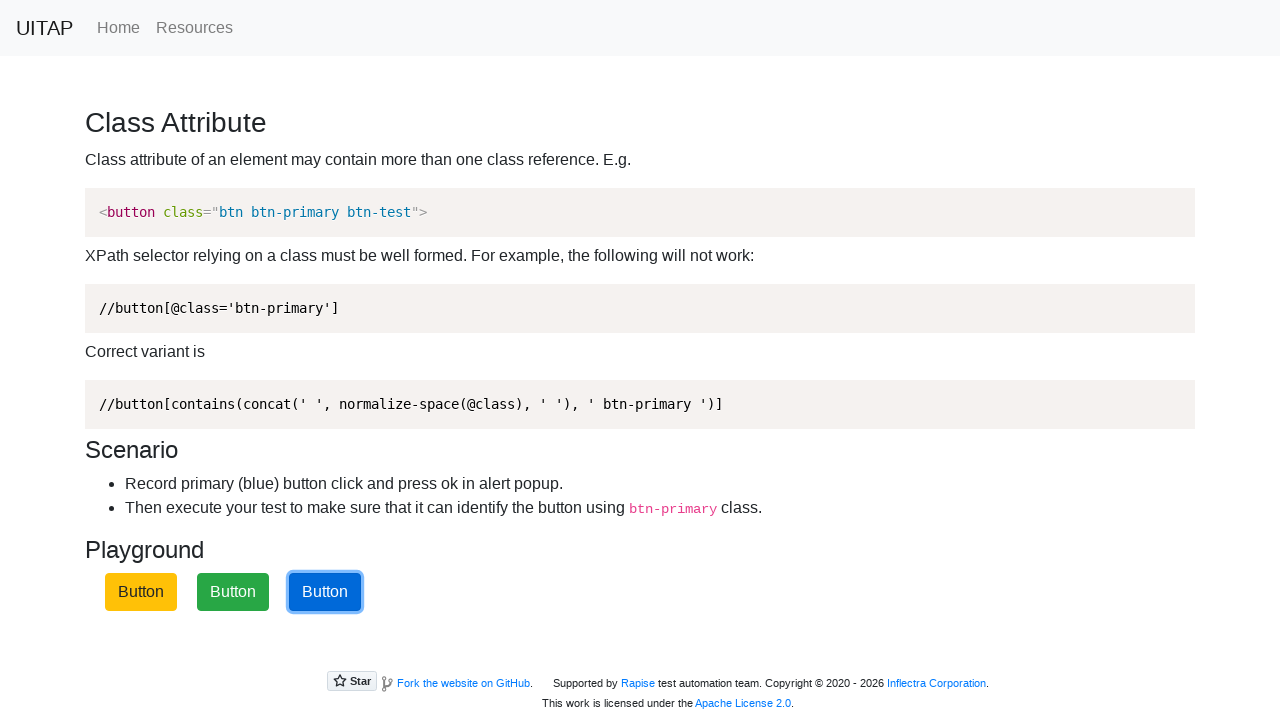

Alert dialog accepted after button click 3
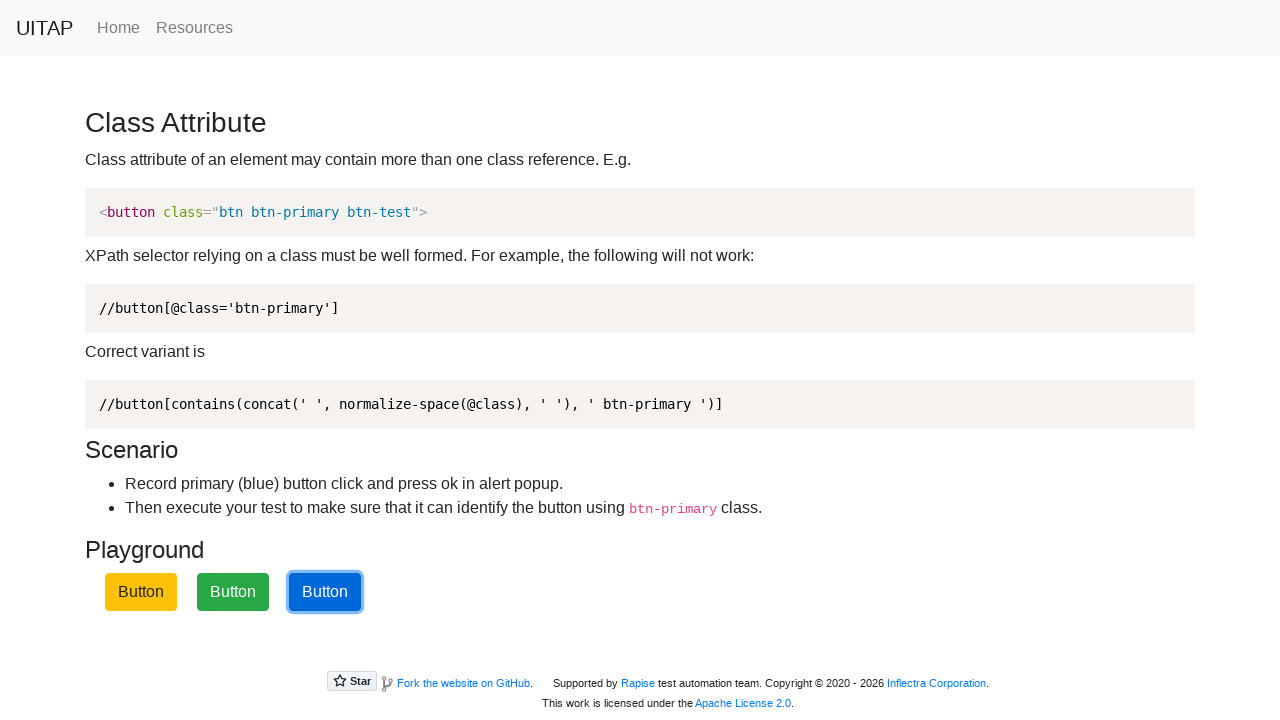

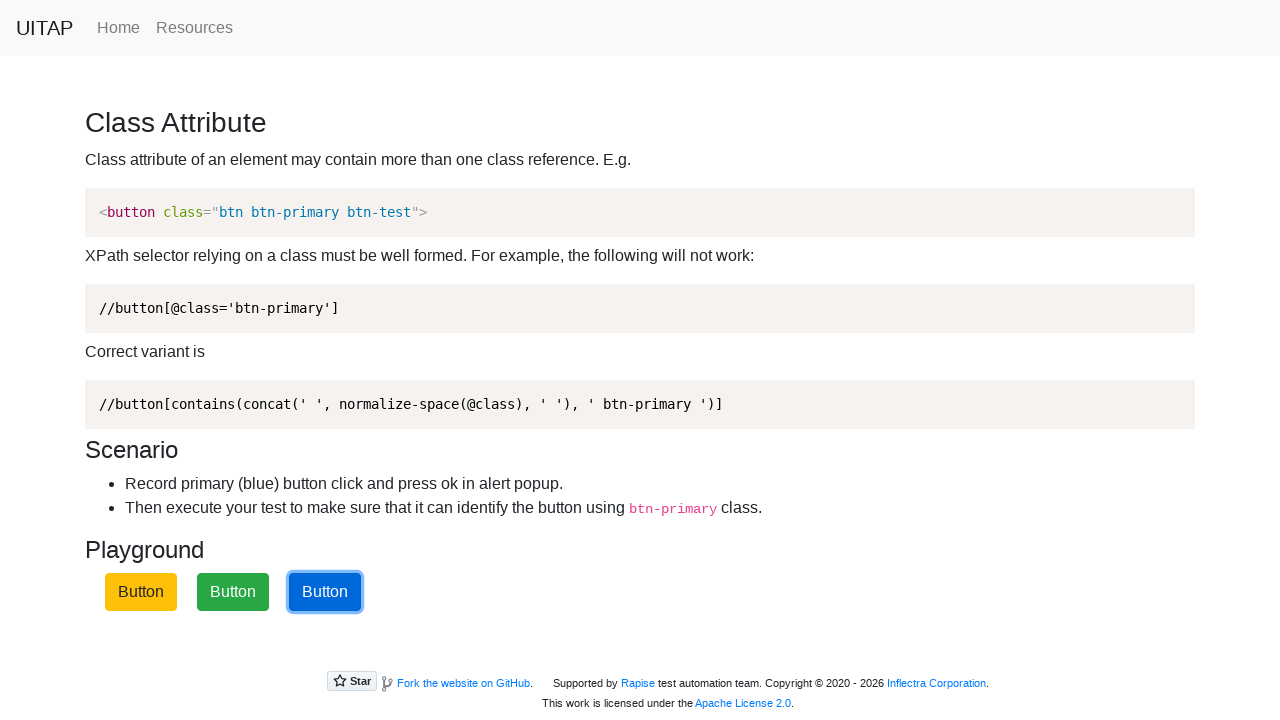